Tests JavaScript confirm dialog by clicking the second alert button, verifying the confirm text, dismissing it, and verifying the cancellation result

Starting URL: http://the-internet.herokuapp.com/javascript_alerts

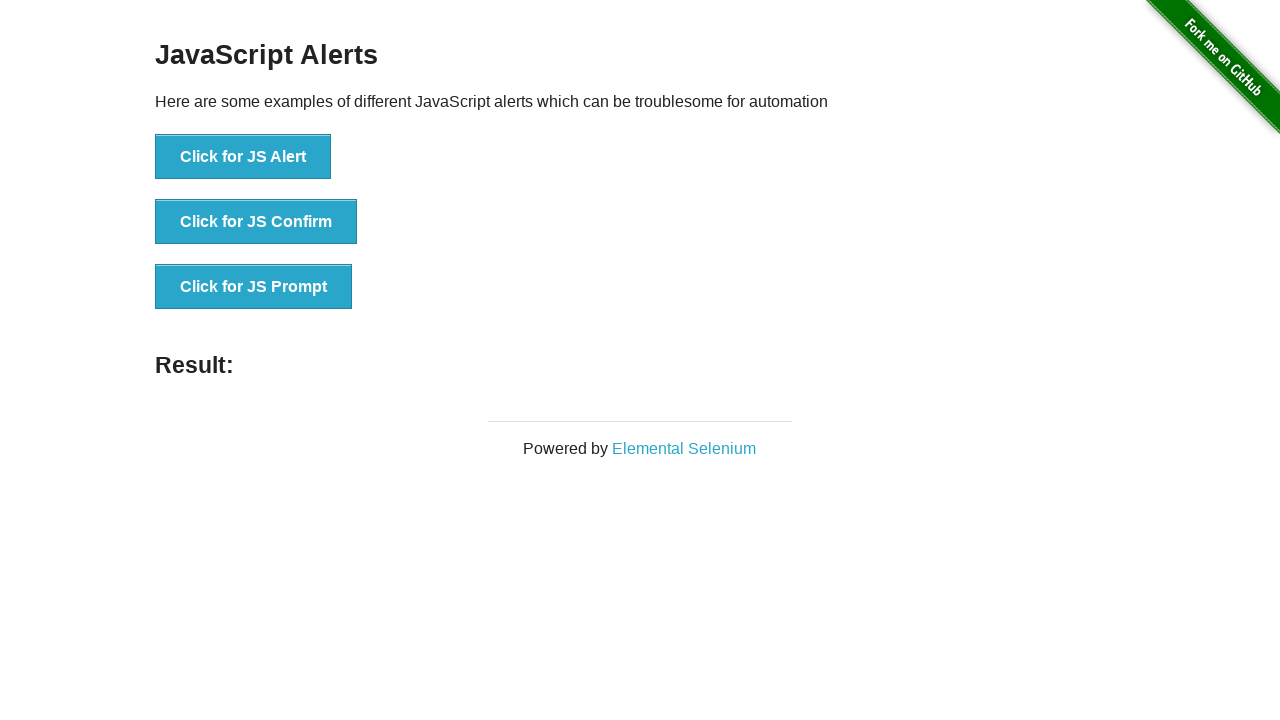

Clicked the confirm dialog button at (256, 222) on button[onclick='jsConfirm()']
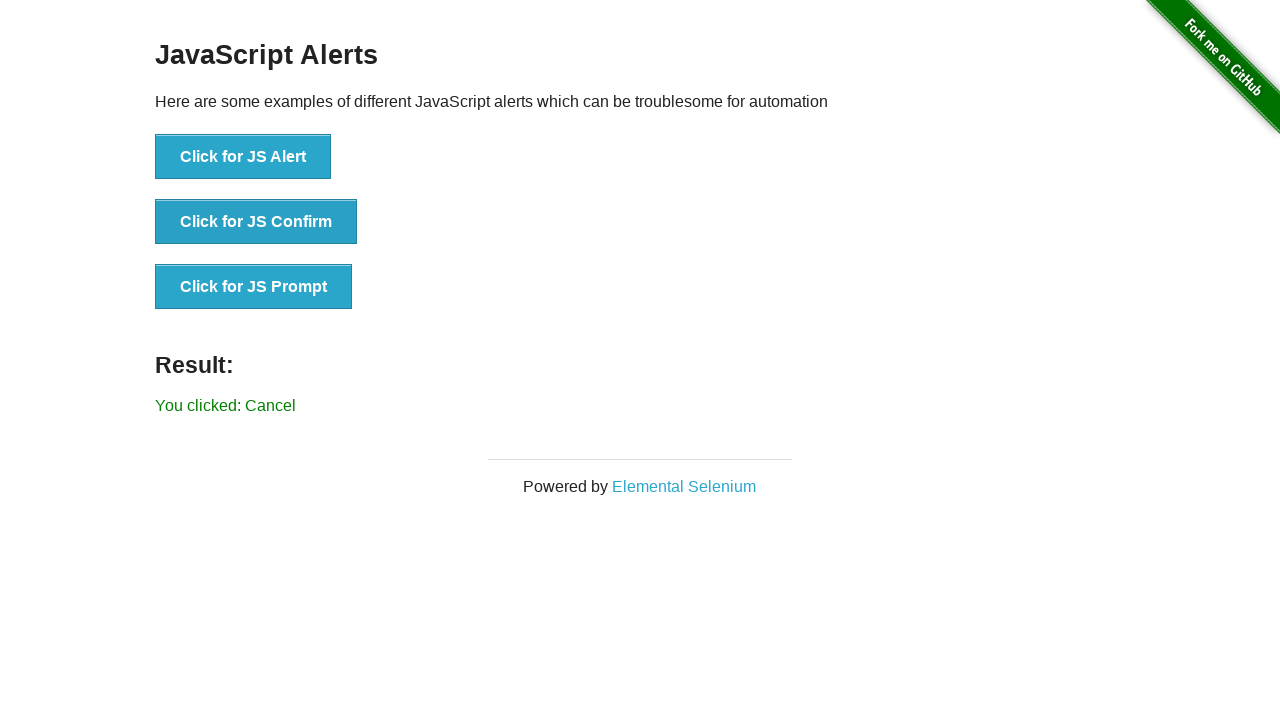

Set up dialog handler to dismiss the confirm dialog
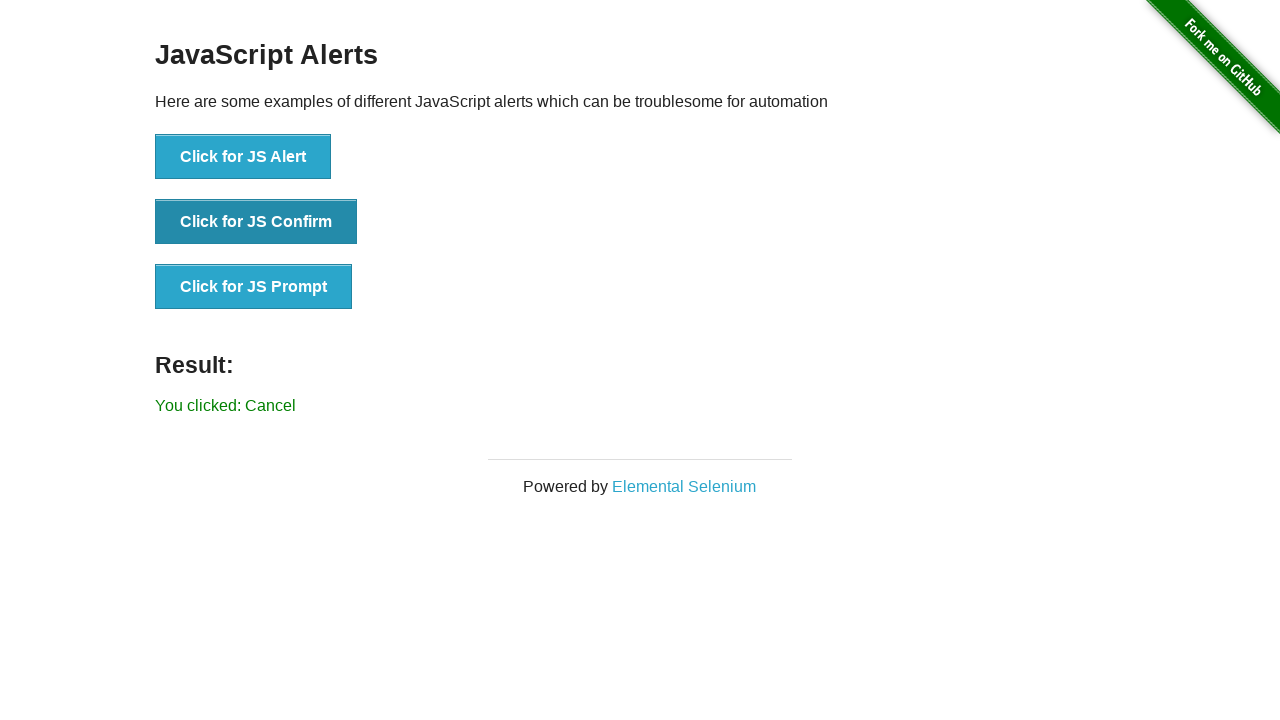

Verified that dismissing the dialog resulted in 'You clicked: Cancel' message
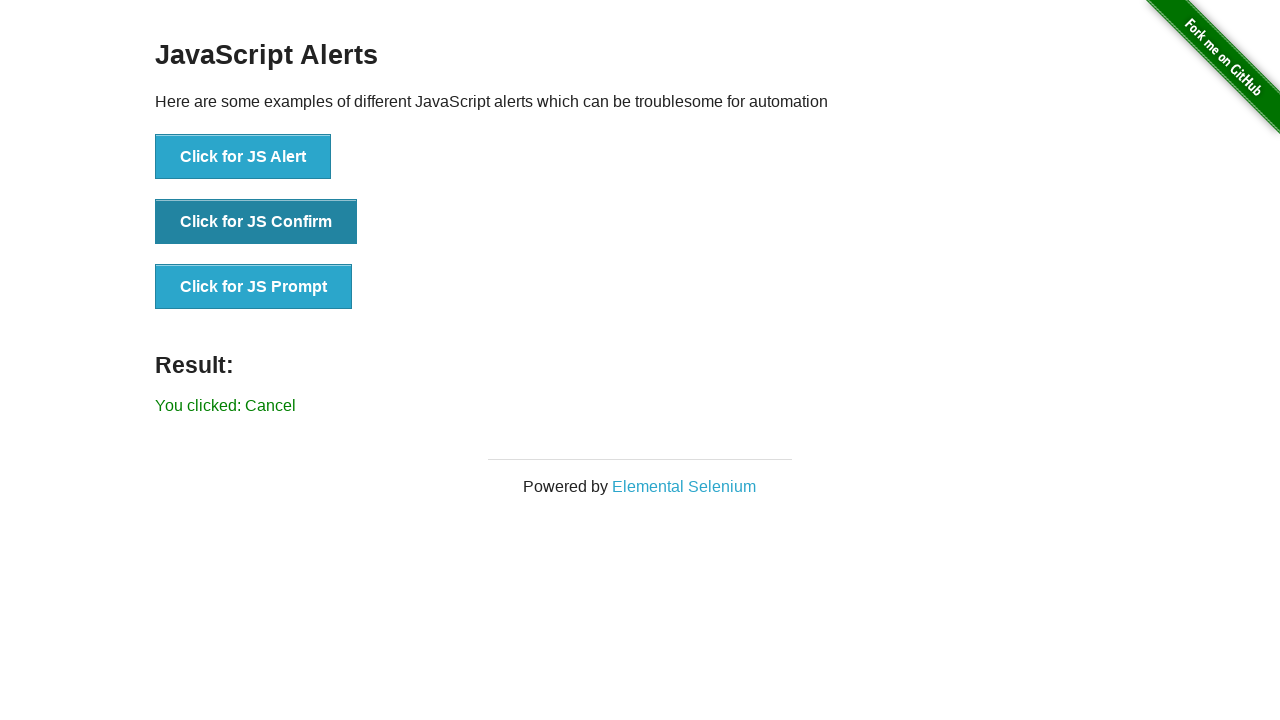

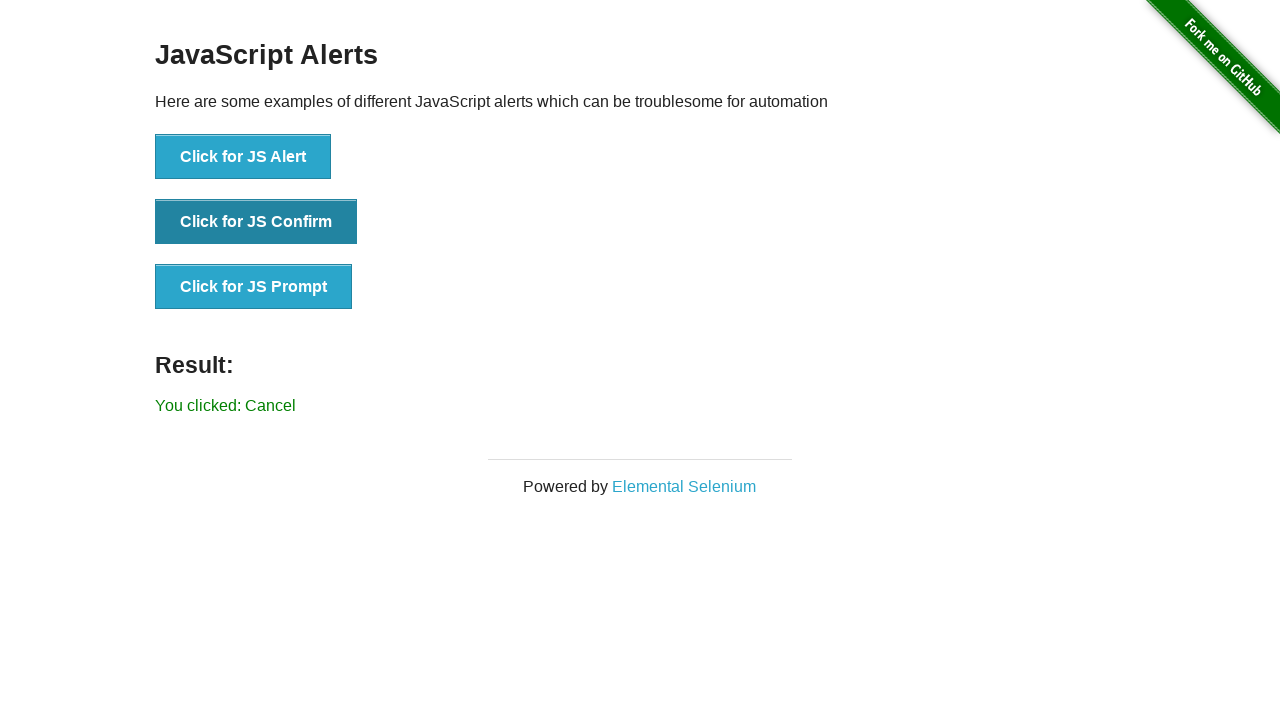